Tests dropdown selection by selecting an option using its value attribute

Starting URL: https://kristinek.github.io/site/examples/actions

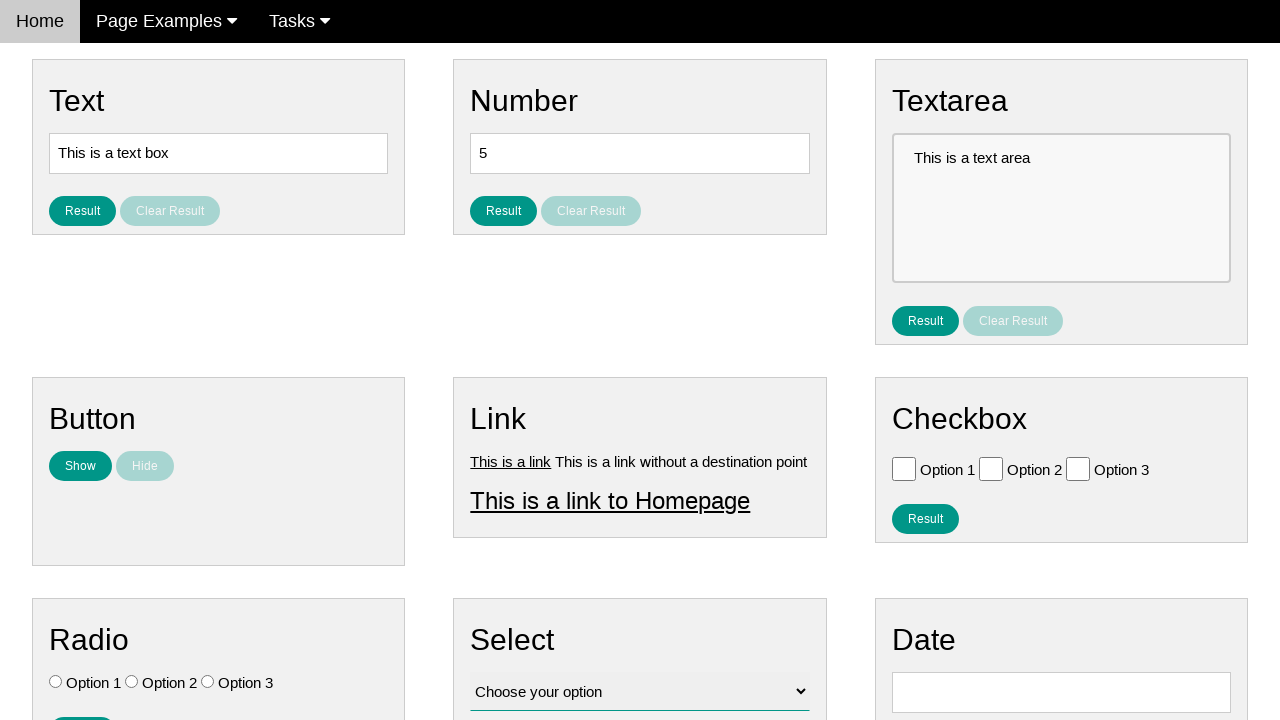

Navigated to dropdown selection test page
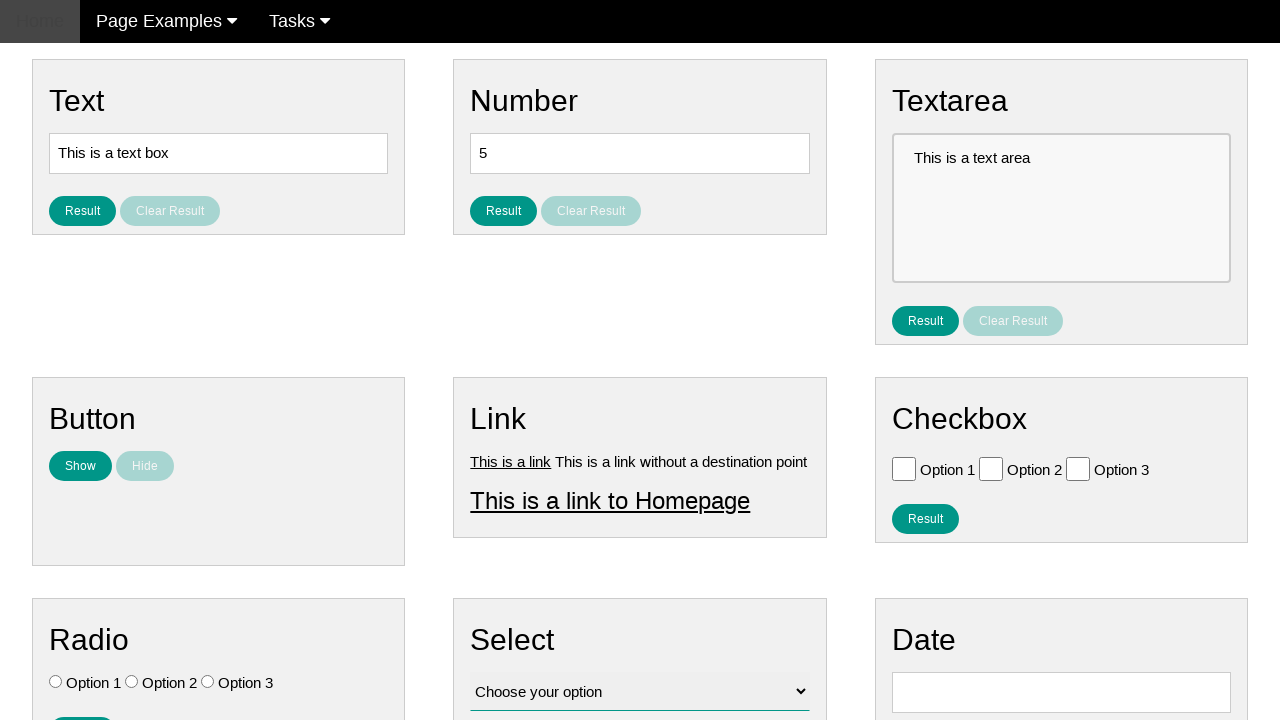

Selected Option 3 from dropdown by value attribute on select[name='vfb-12']
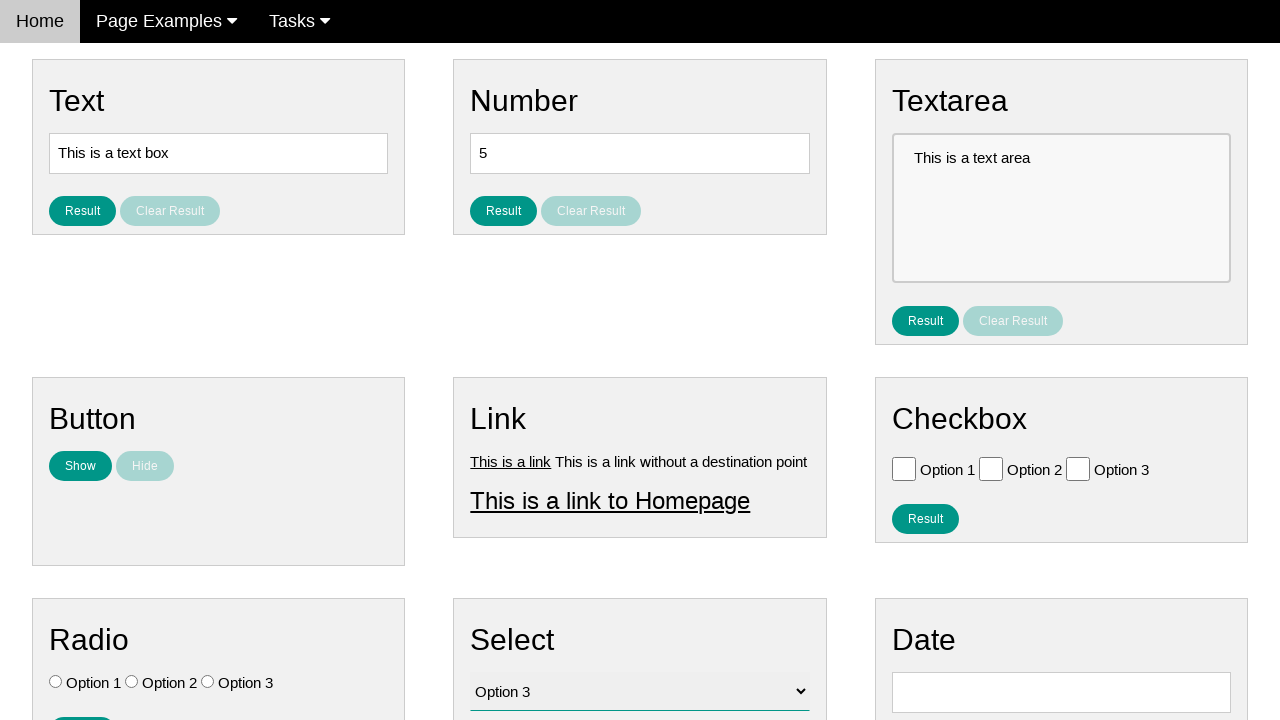

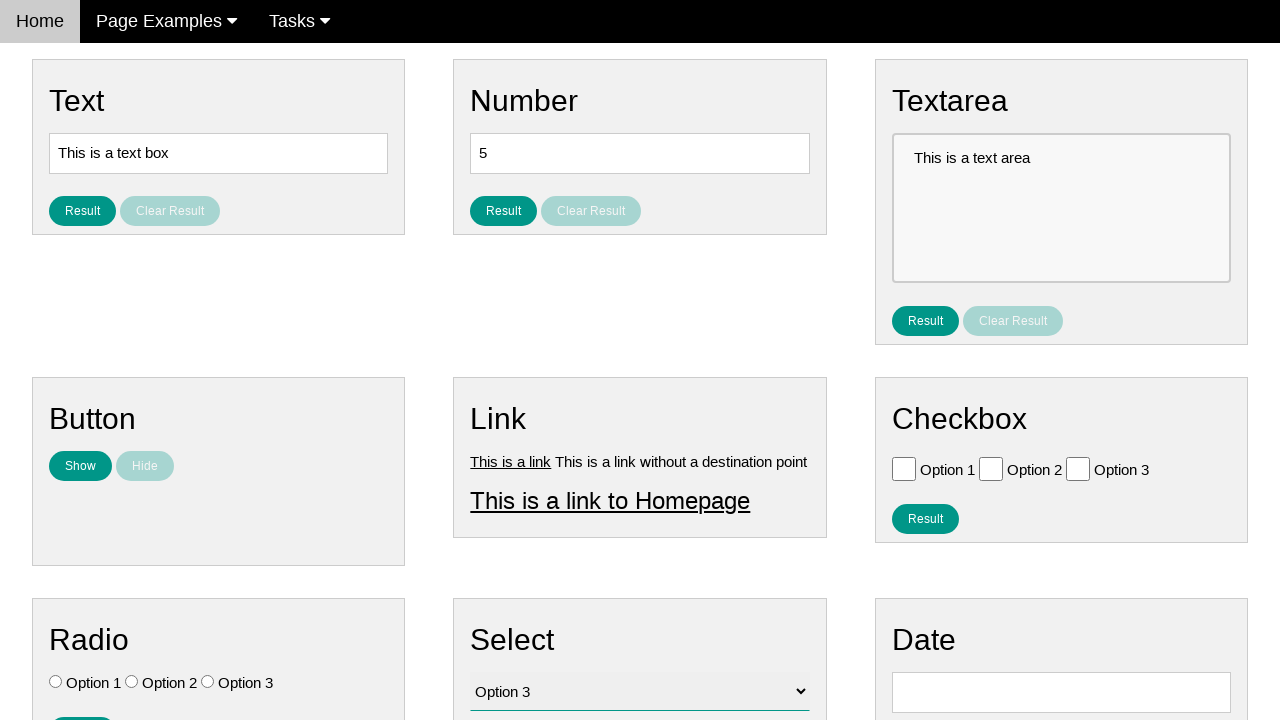